Tests that entered text is trimmed when editing a todo item

Starting URL: https://demo.playwright.dev/todomvc

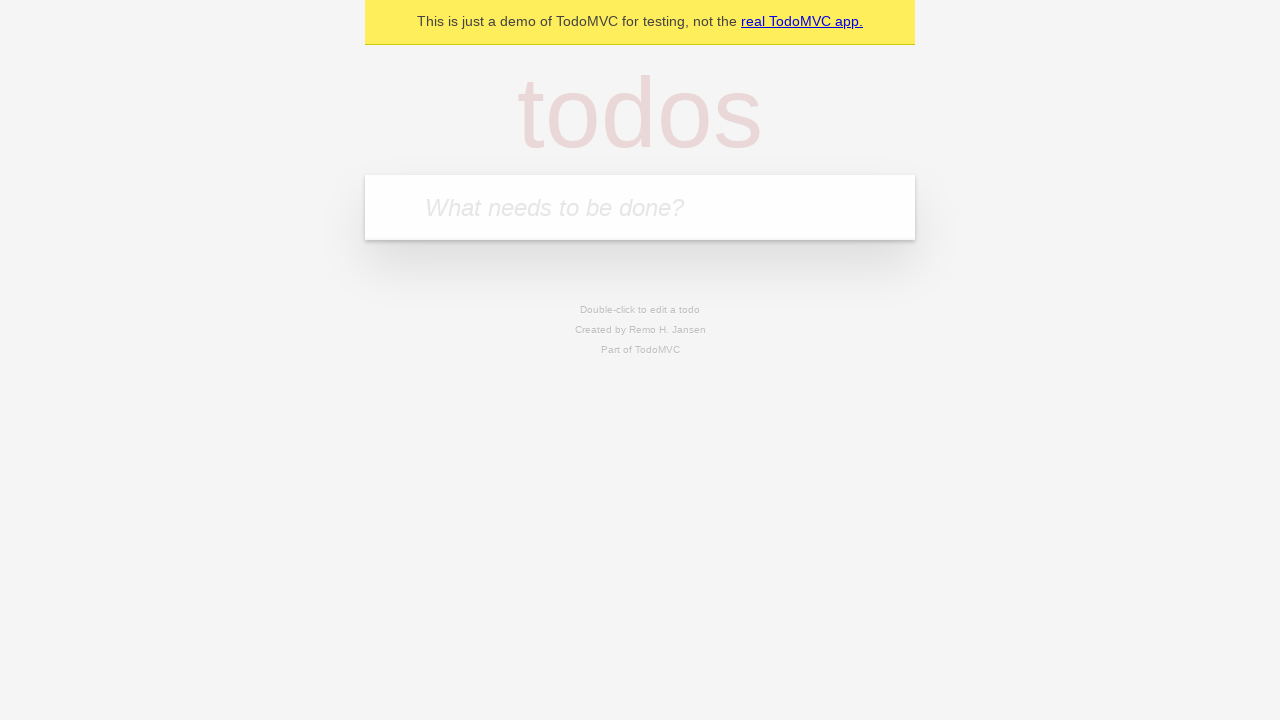

Filled todo input with 'buy some cheese' on internal:attr=[placeholder="What needs to be done?"i]
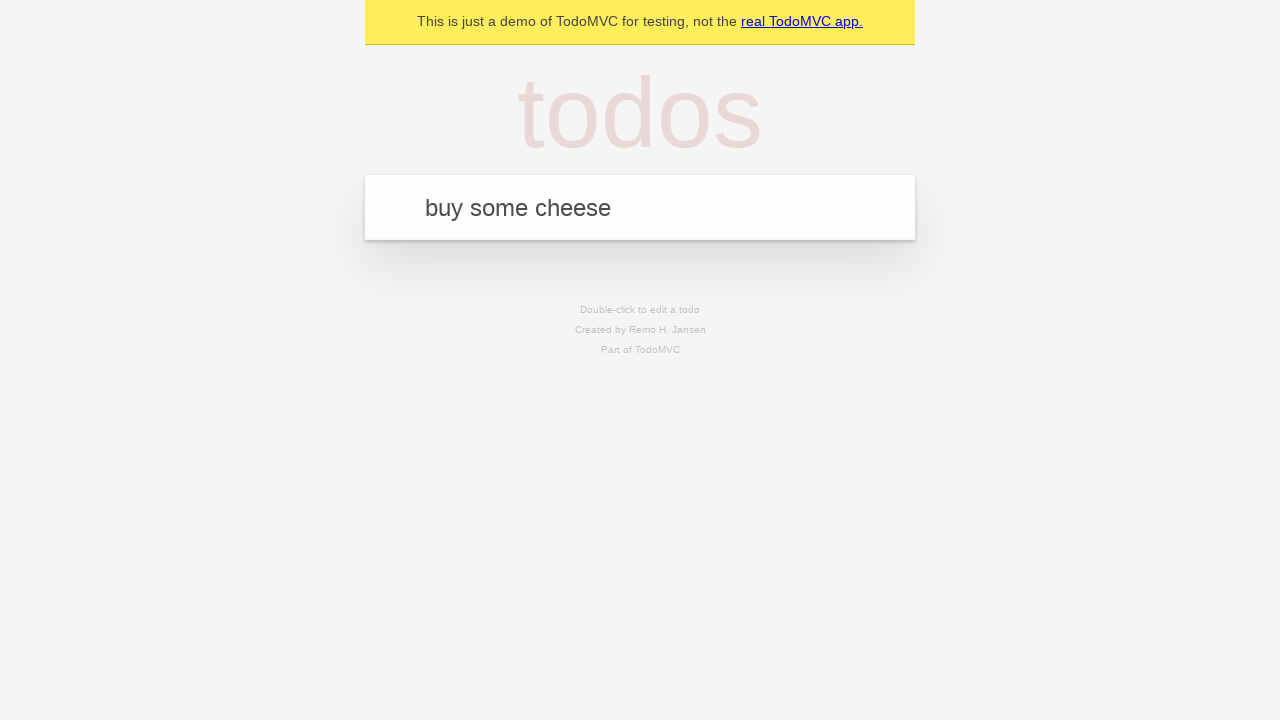

Pressed Enter to create first todo item on internal:attr=[placeholder="What needs to be done?"i]
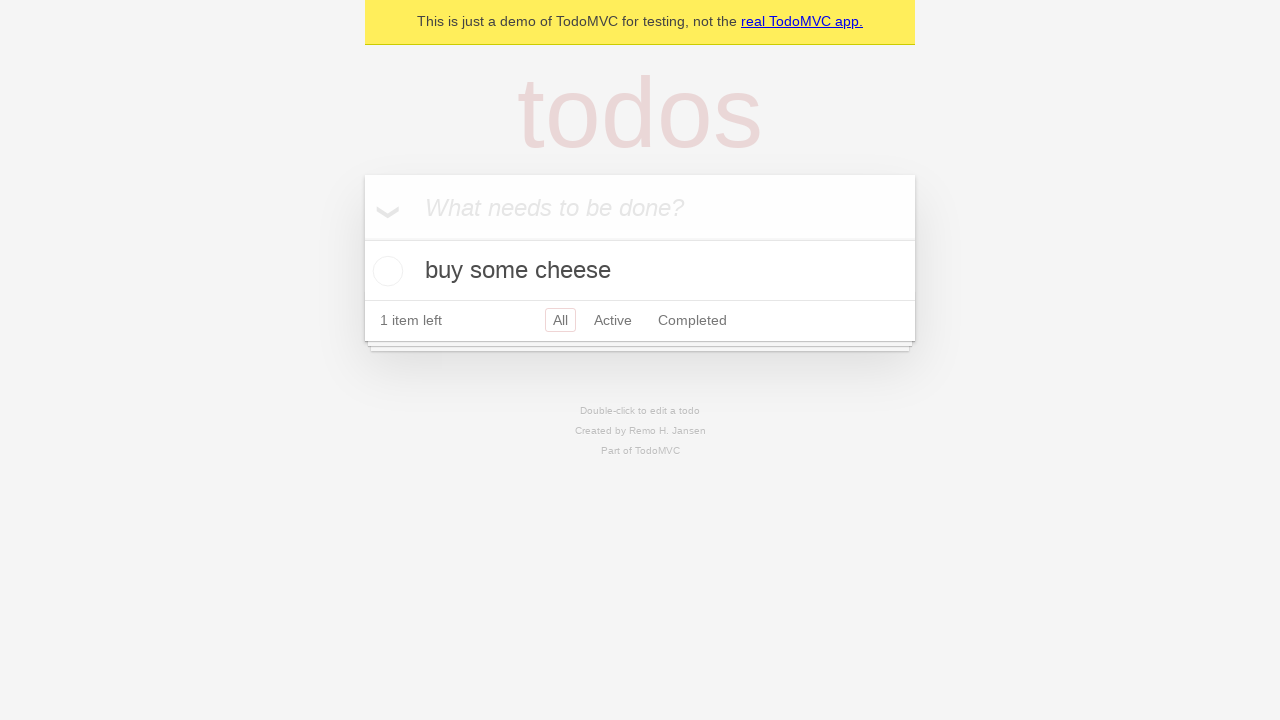

Filled todo input with 'feed the cat' on internal:attr=[placeholder="What needs to be done?"i]
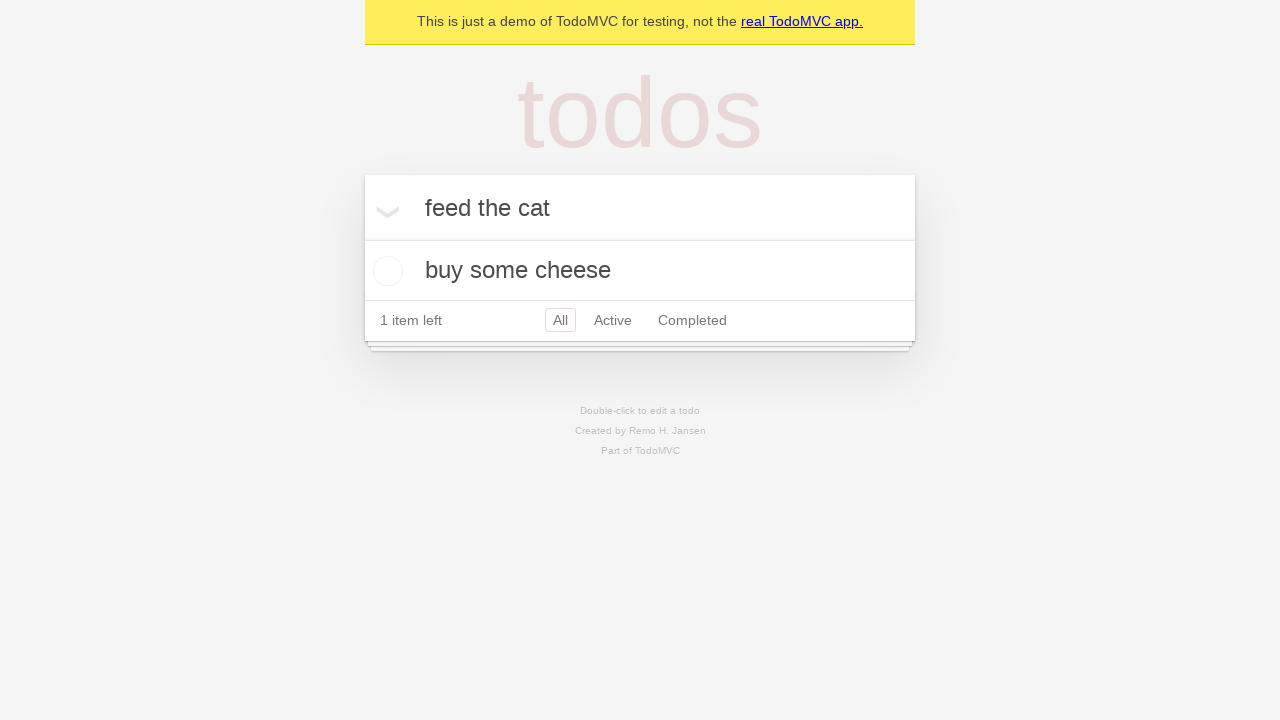

Pressed Enter to create second todo item on internal:attr=[placeholder="What needs to be done?"i]
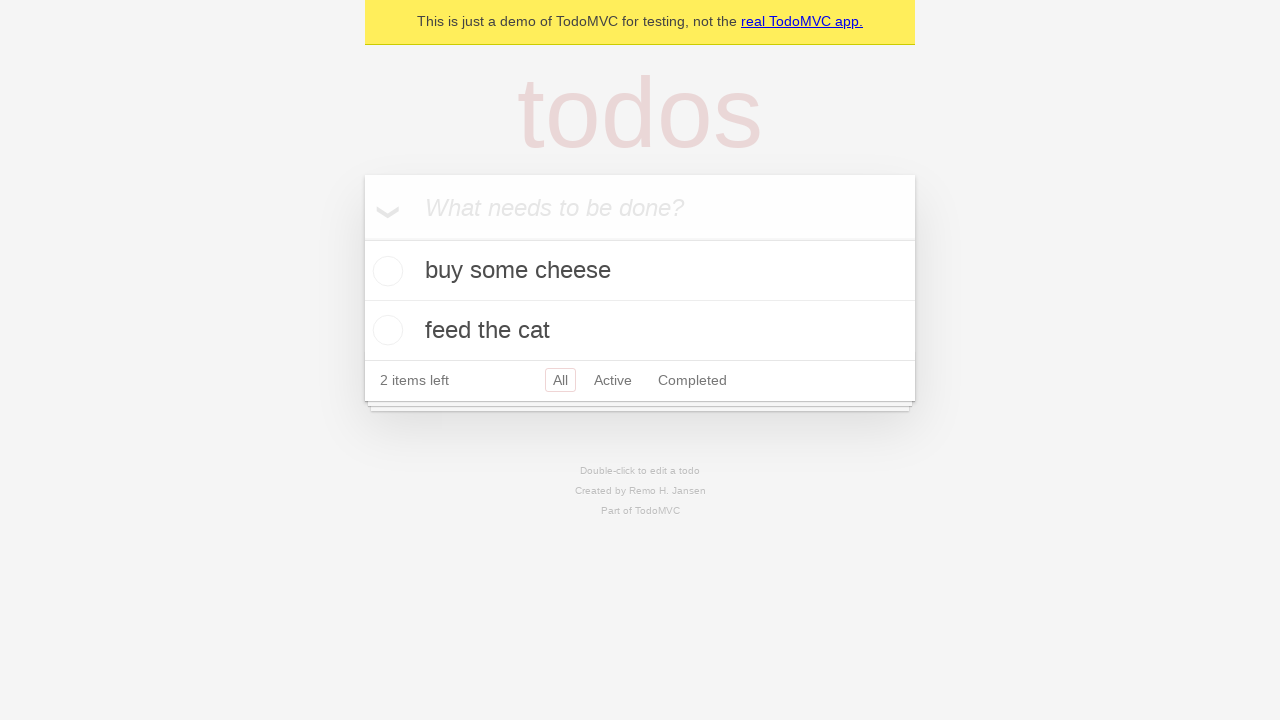

Filled todo input with 'book a doctors appointment' on internal:attr=[placeholder="What needs to be done?"i]
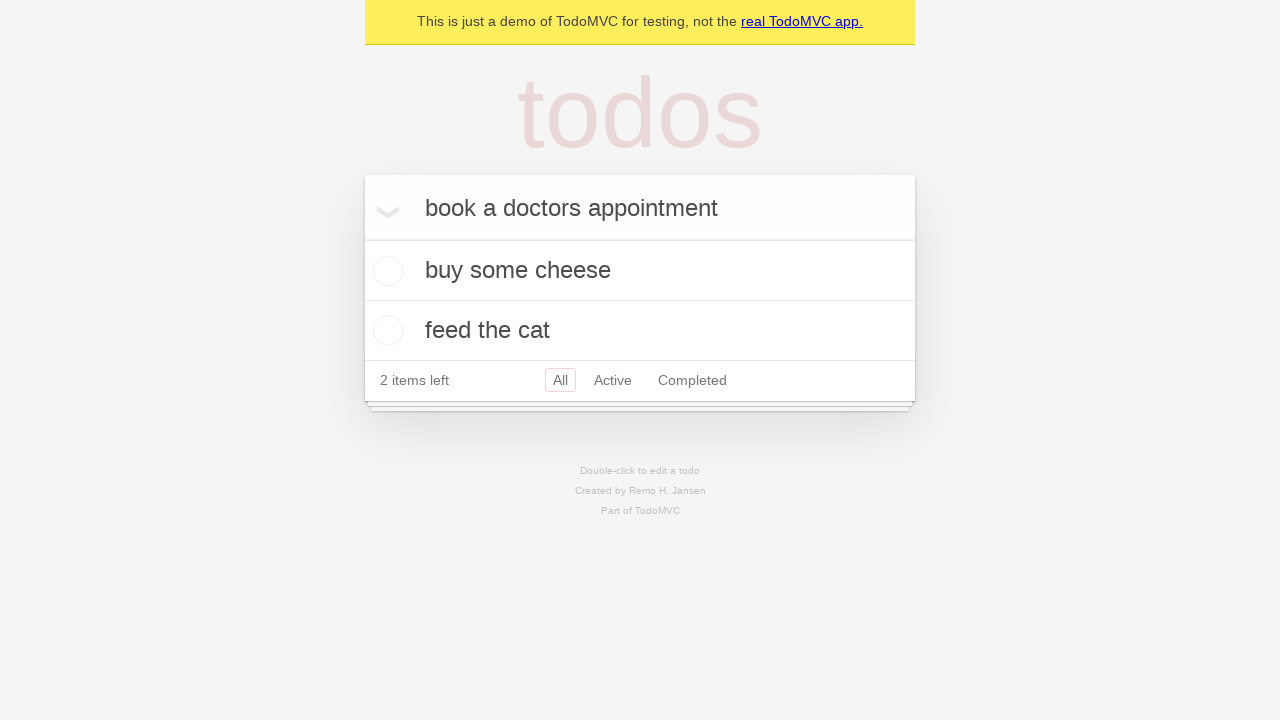

Pressed Enter to create third todo item on internal:attr=[placeholder="What needs to be done?"i]
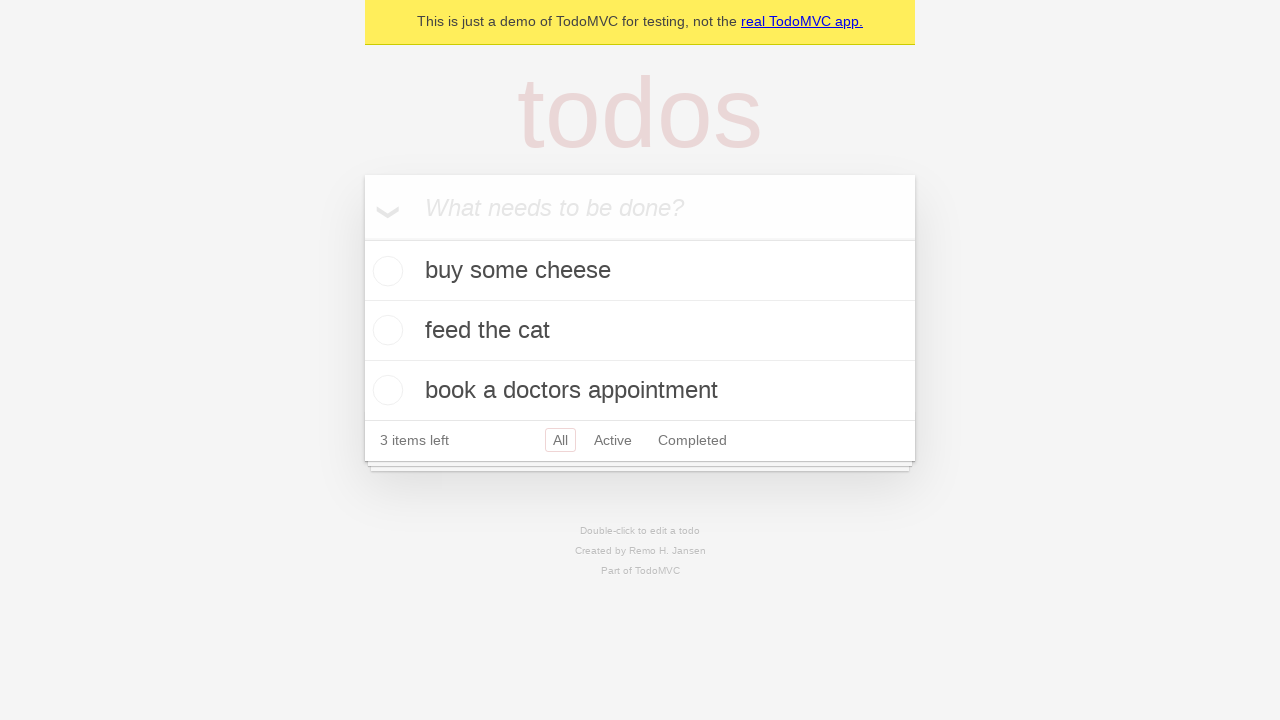

Double-clicked second todo item to enter edit mode at (640, 331) on internal:testid=[data-testid="todo-item"s] >> nth=1
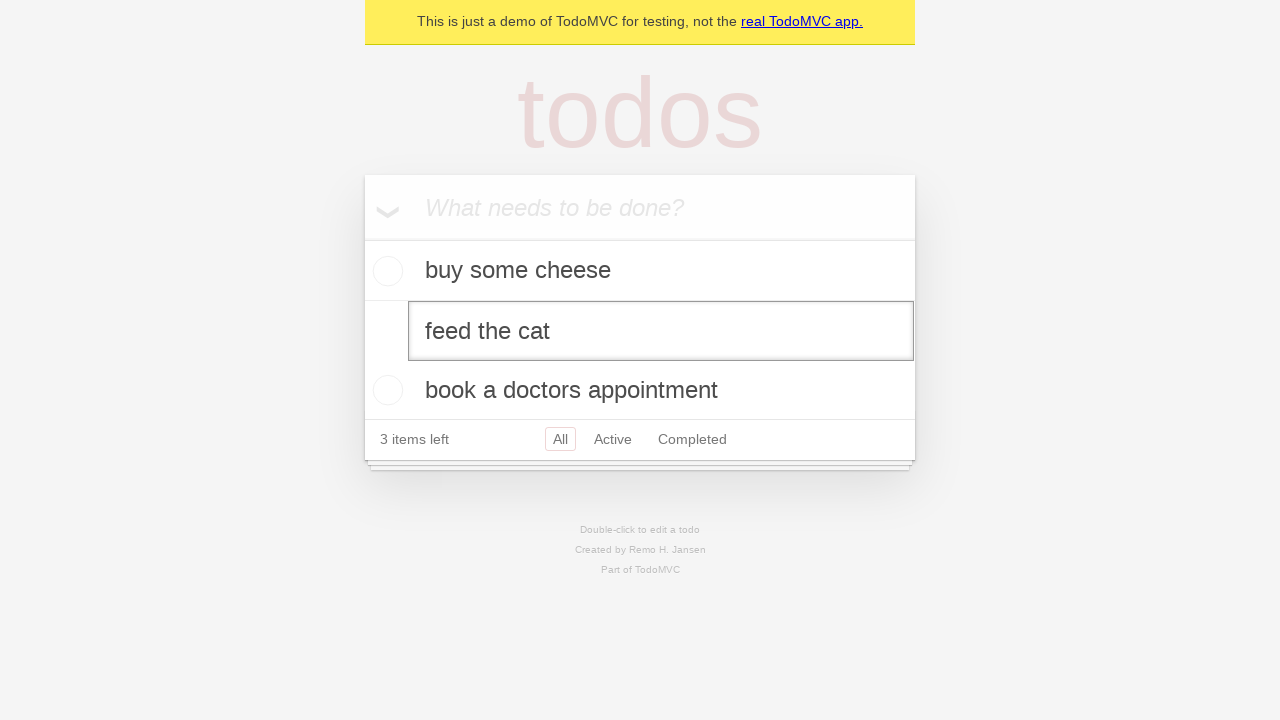

Filled edit field with padded text '    buy some sausages    ' on internal:testid=[data-testid="todo-item"s] >> nth=1 >> internal:role=textbox[nam
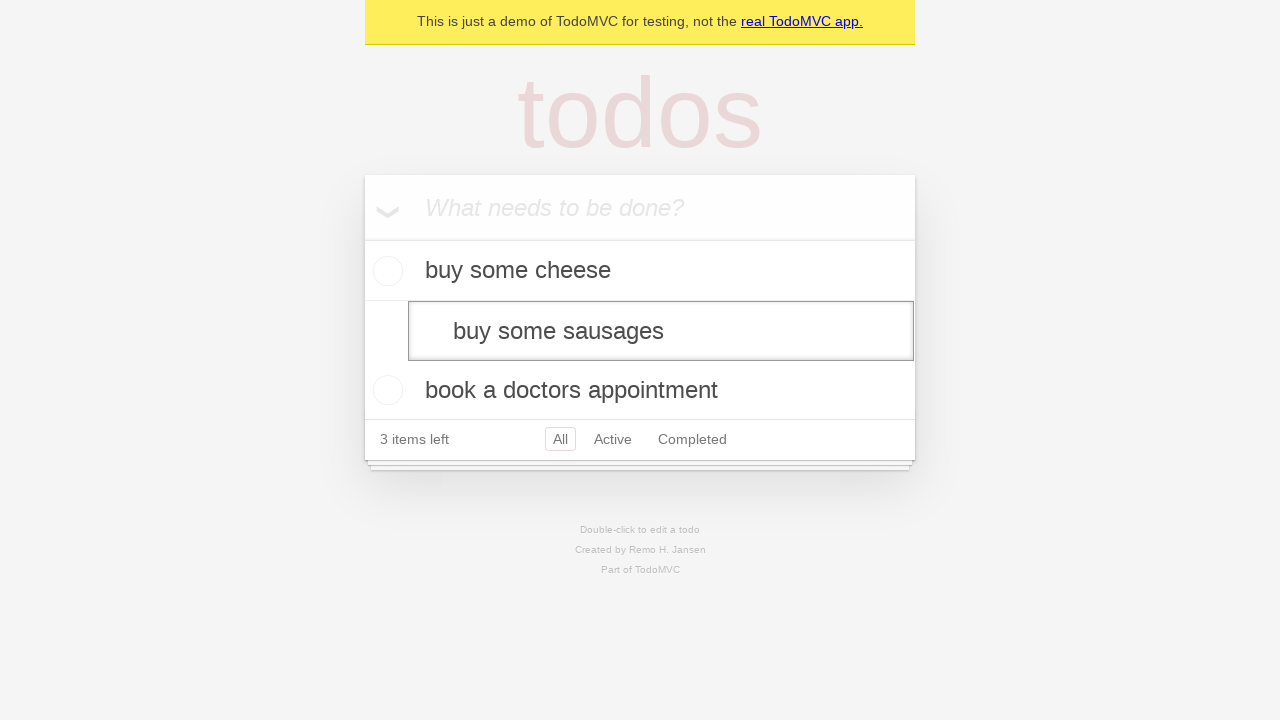

Pressed Enter to confirm edit, text should be trimmed to 'buy some sausages' on internal:testid=[data-testid="todo-item"s] >> nth=1 >> internal:role=textbox[nam
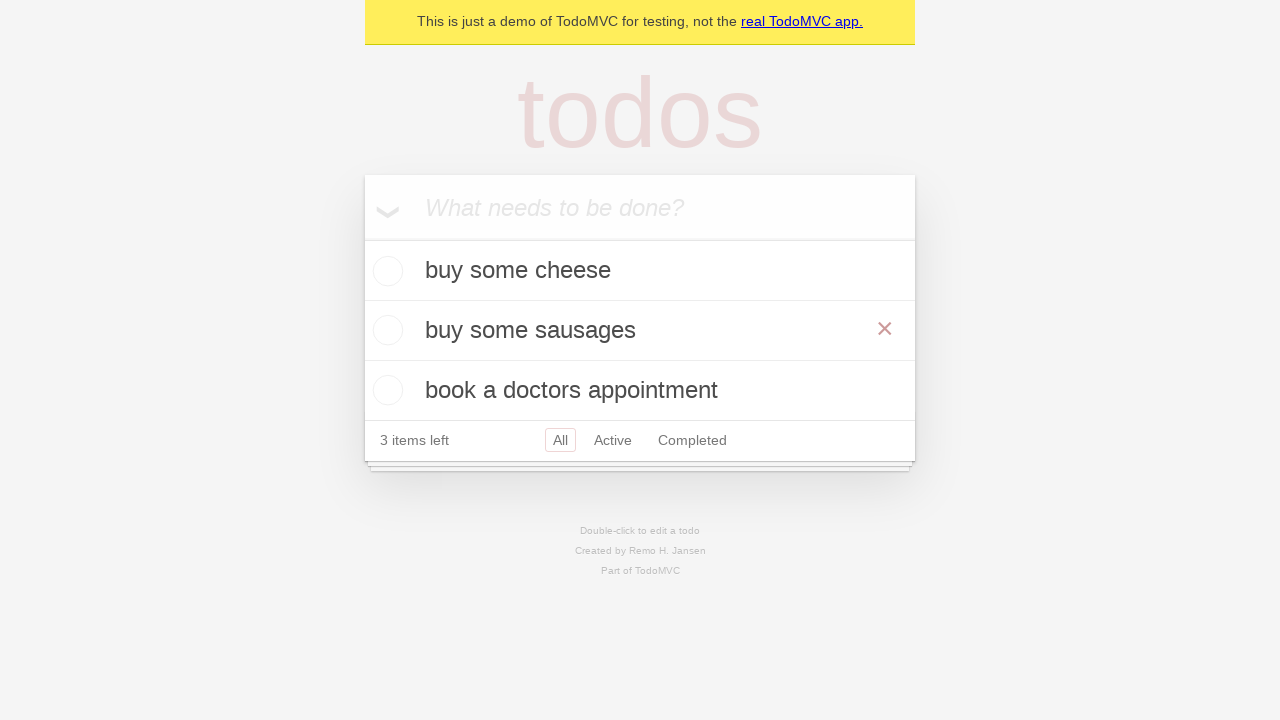

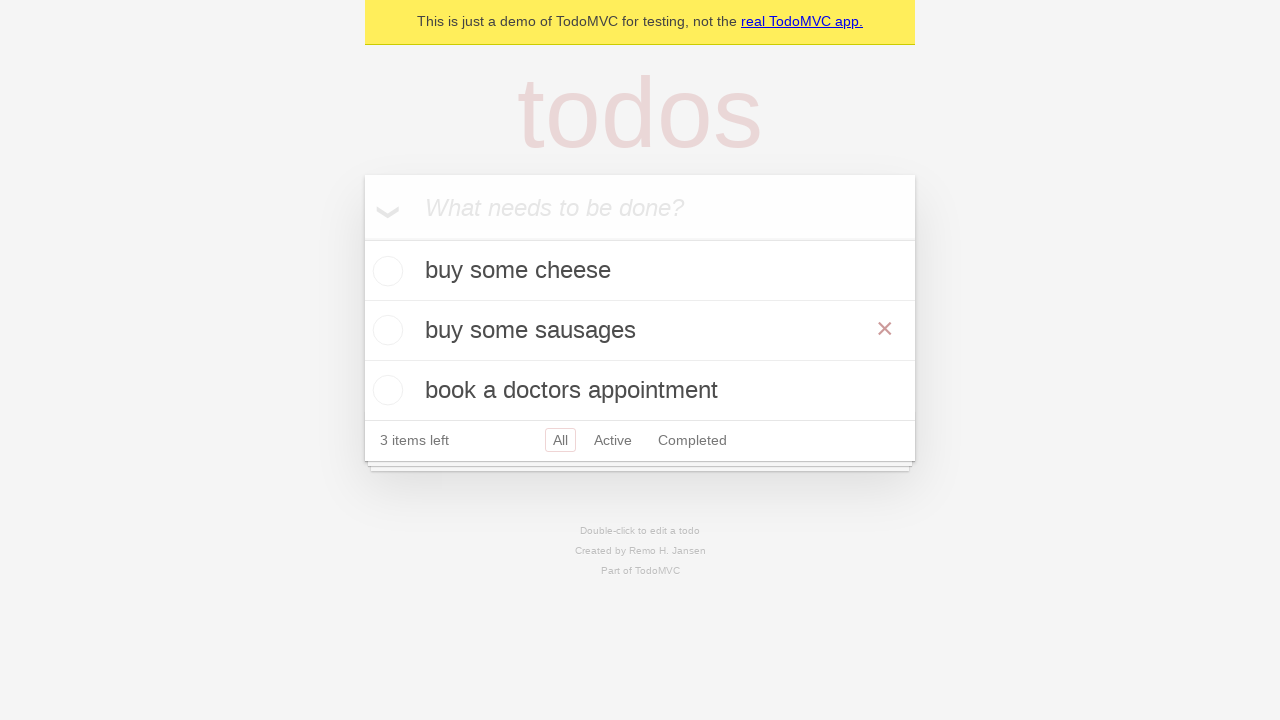